Tests checkboxes, radio buttons, and show/hide functionality on an automation practice page

Starting URL: https://rahulshettyacademy.com/AutomationPractice/

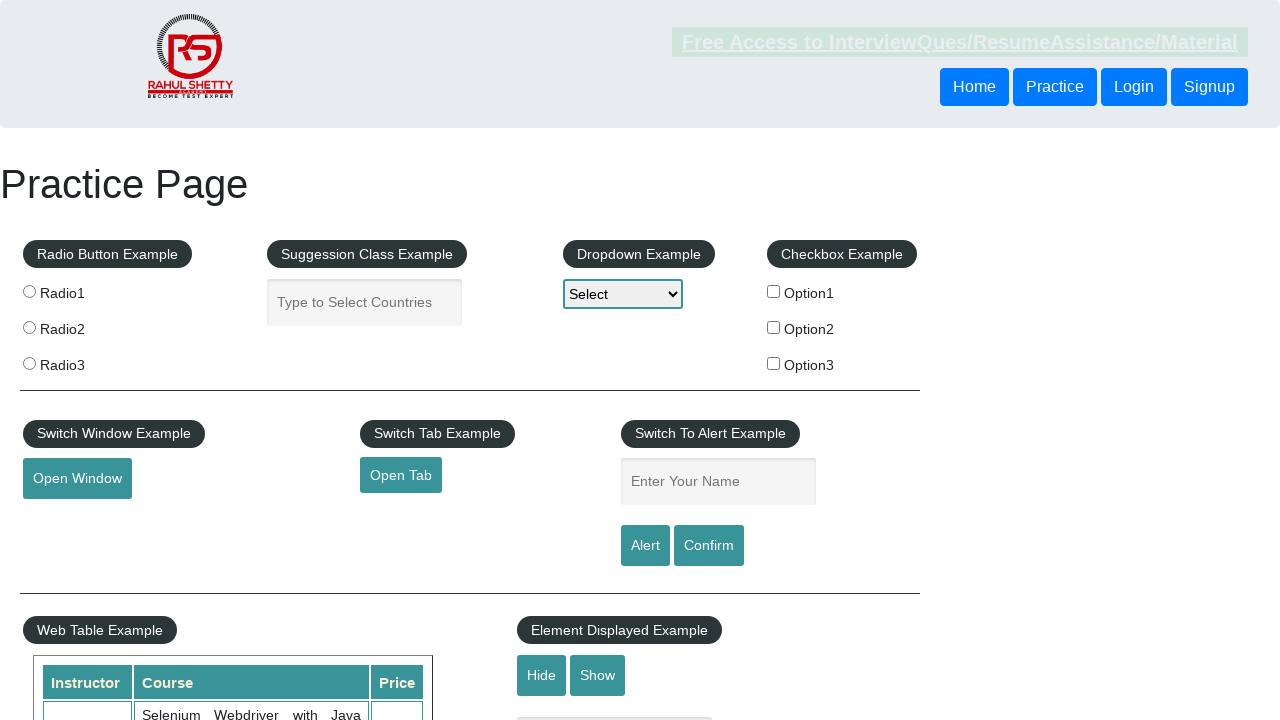

Navigated to automation practice page
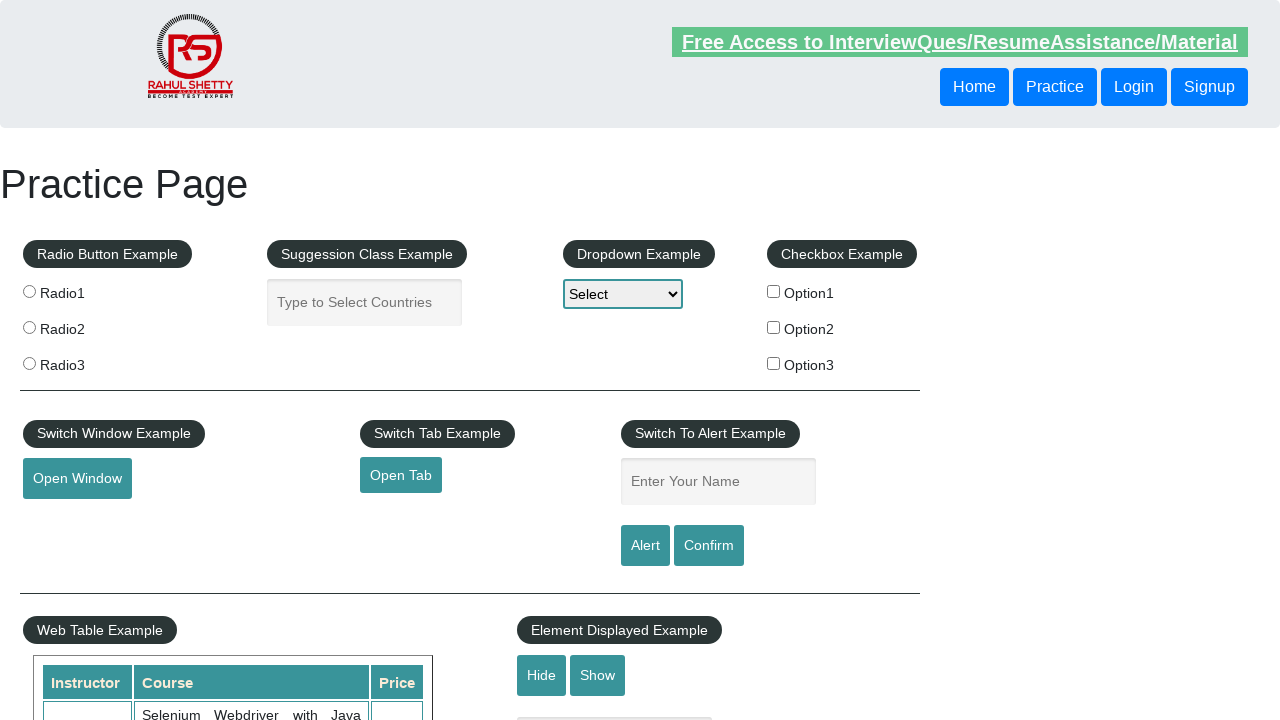

Retrieved all checkbox elements
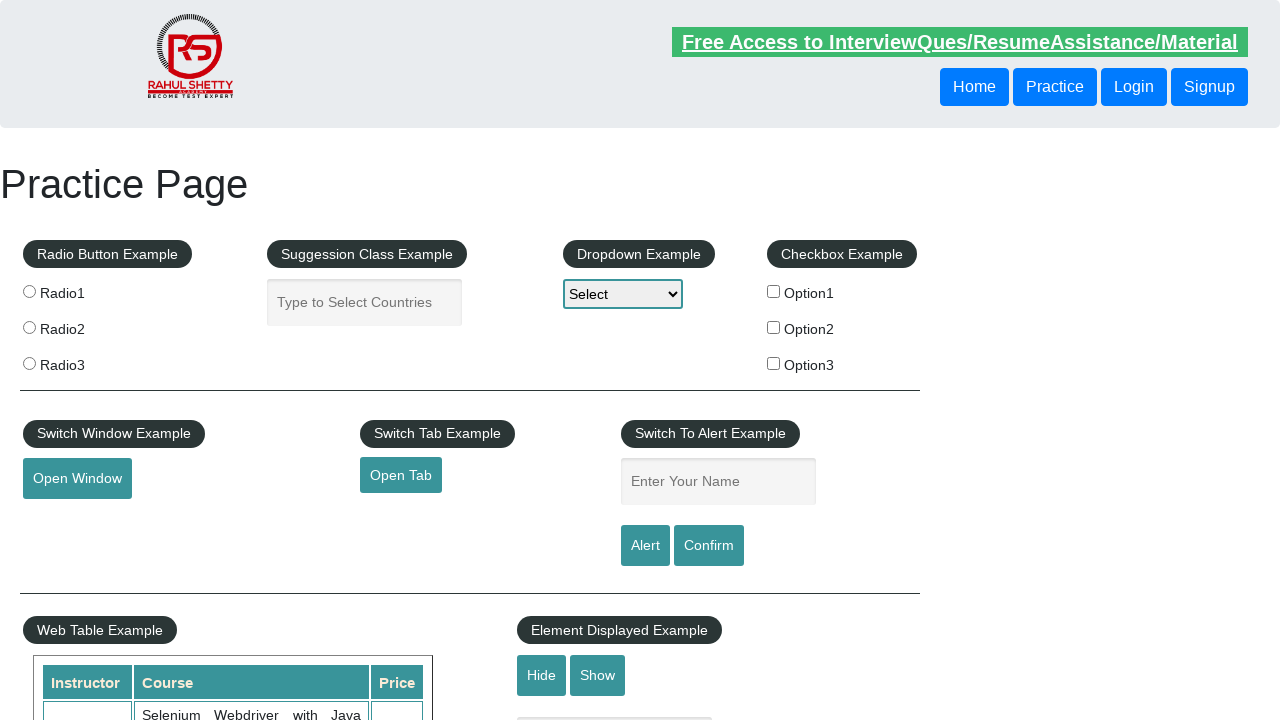

Clicked checkbox with value 'option2' at (774, 327) on xpath=//input[@type='checkbox'] >> nth=1
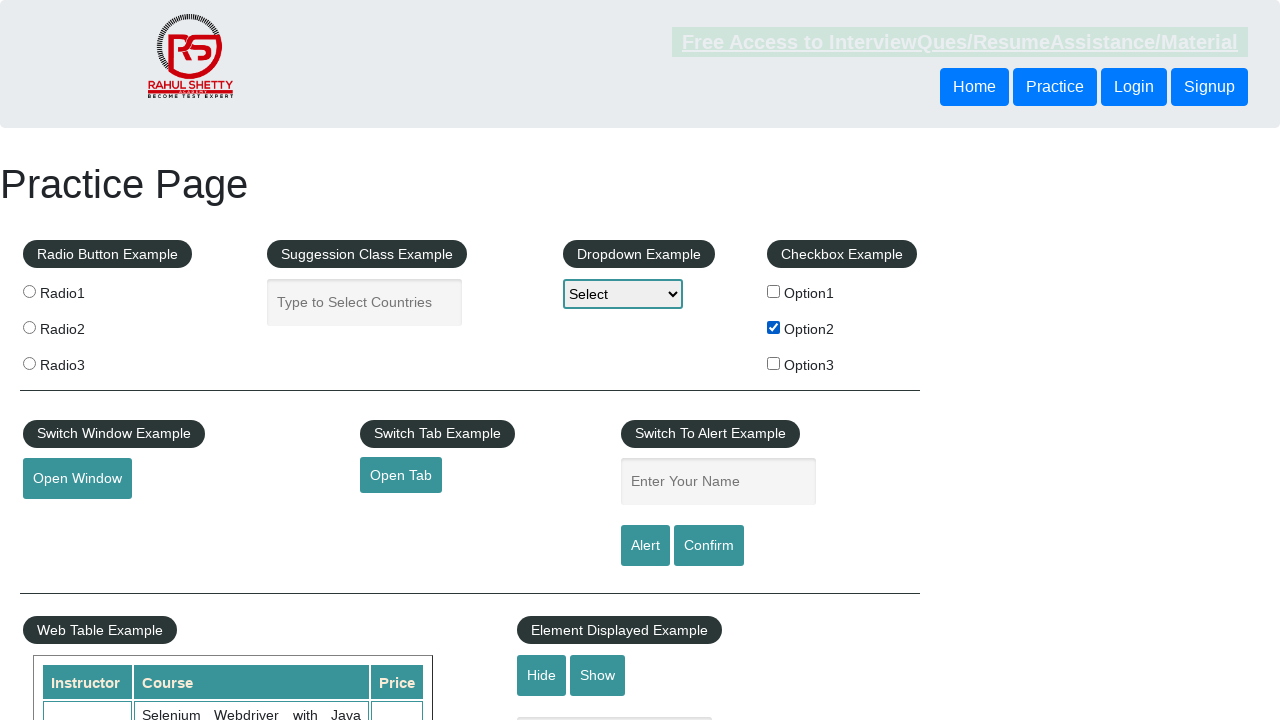

Verified checkbox 'option2' is checked
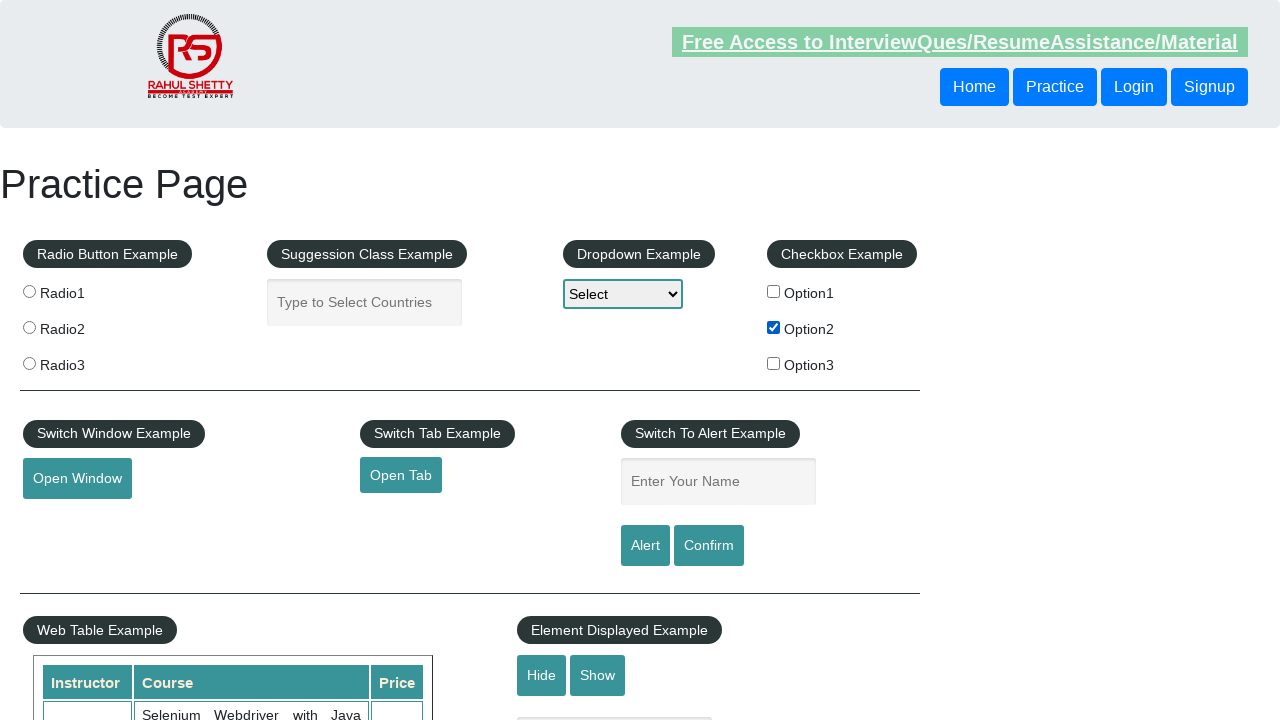

Retrieved all radio button elements
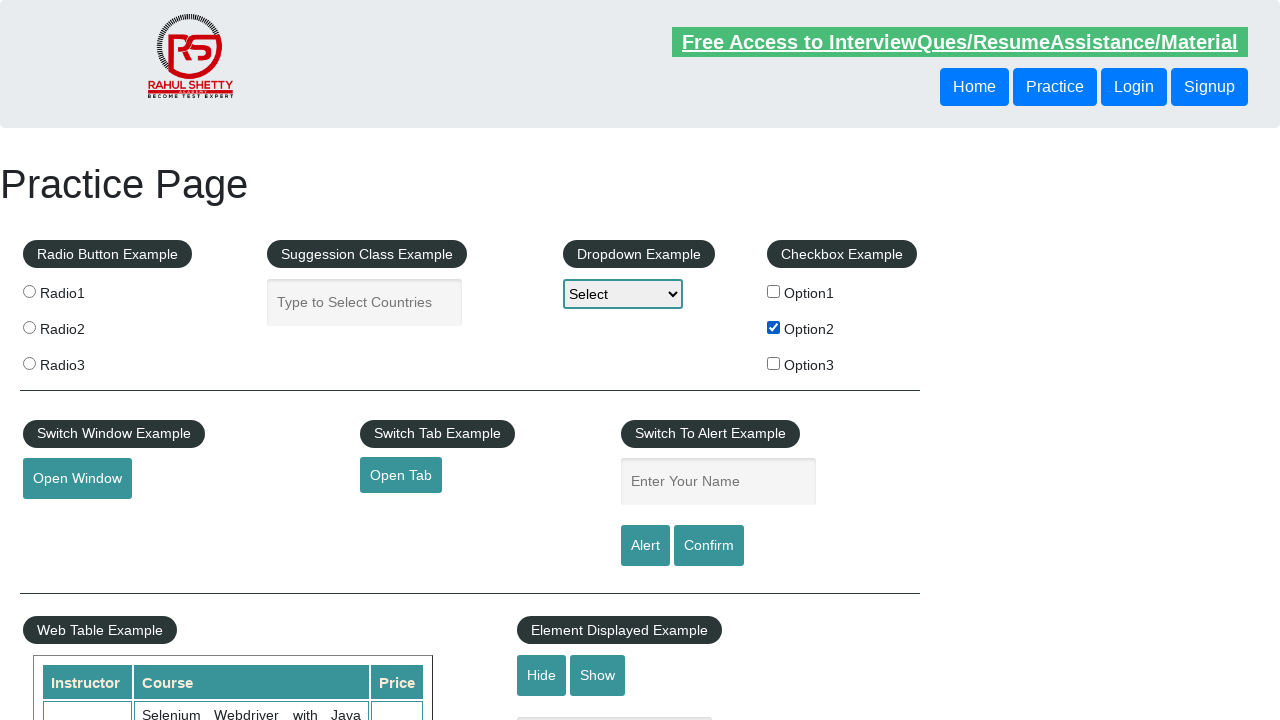

Clicked radio button with value 'radio2' at (29, 327) on xpath=//input[@name='radioButton'] >> nth=1
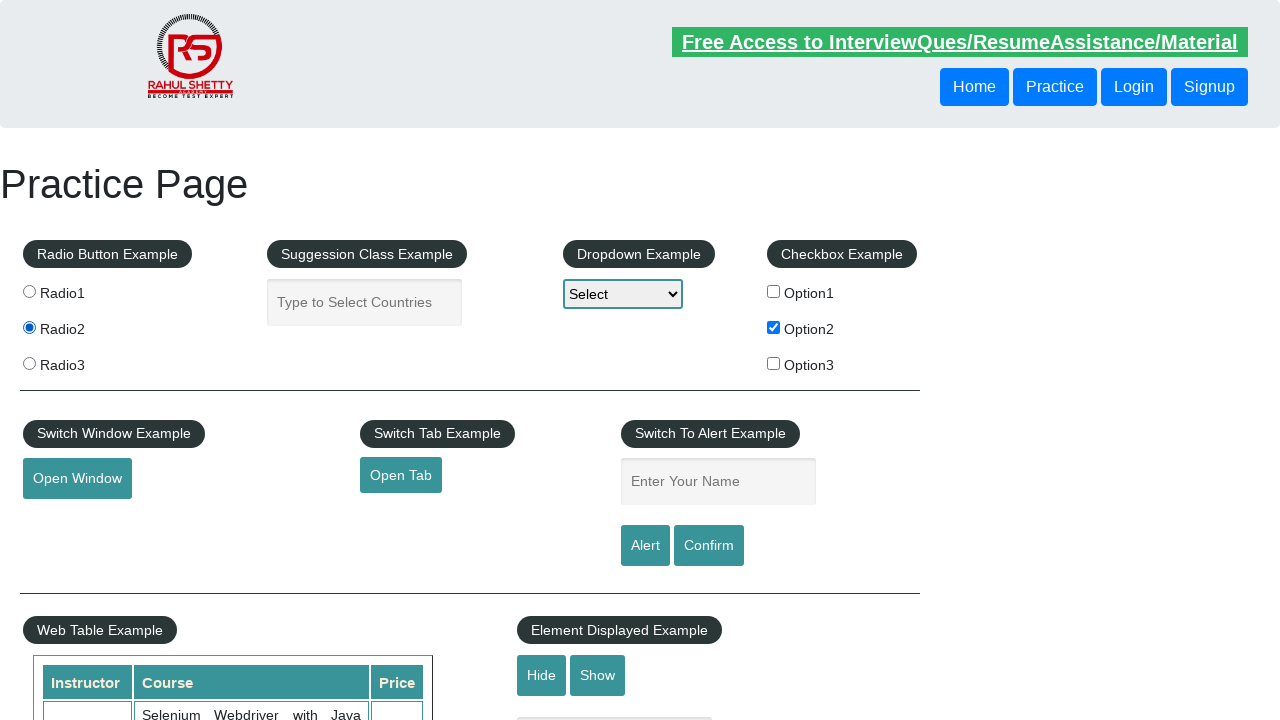

Verified radio button 'radio2' is checked
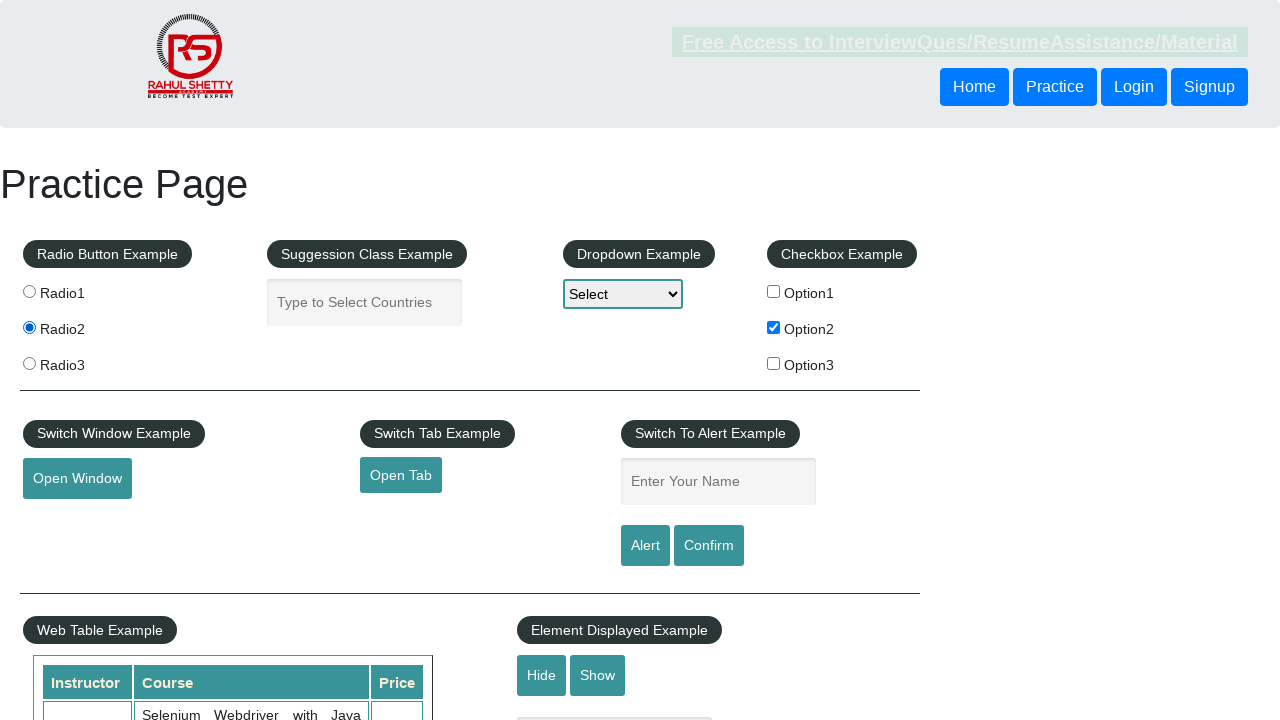

Verified text element is initially visible
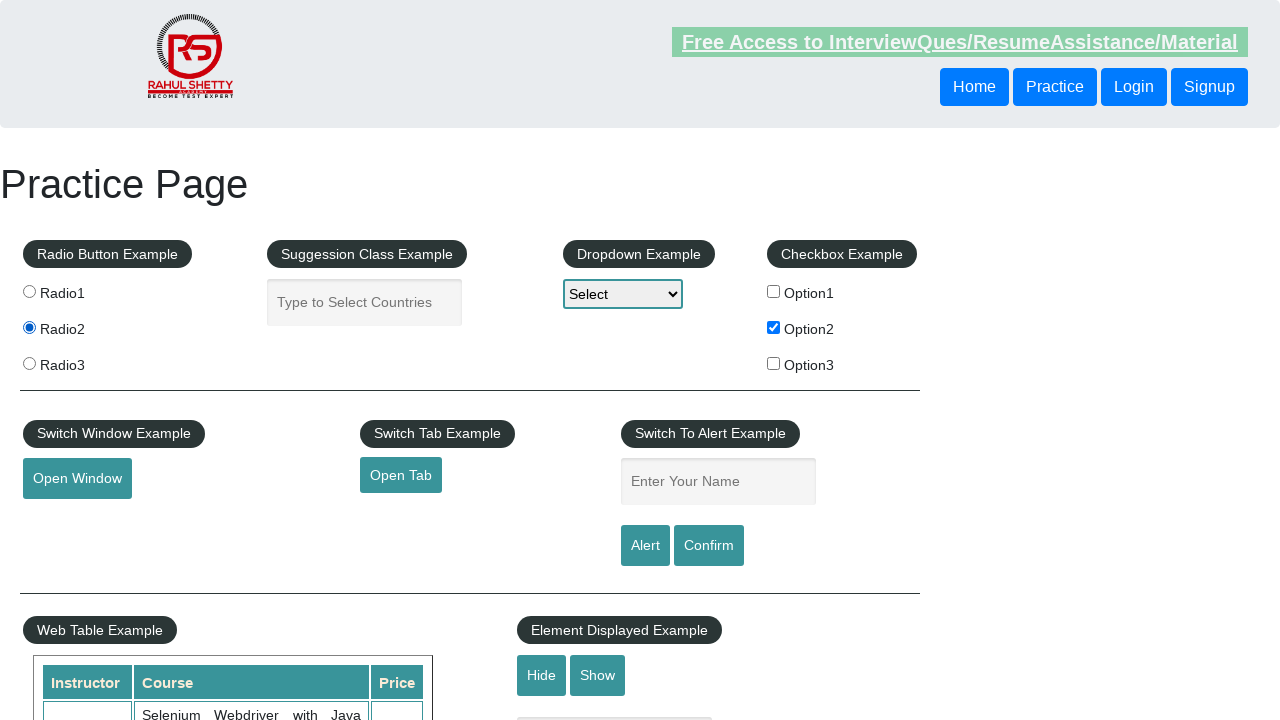

Clicked hide button to hide text element at (542, 675) on #hide-textbox
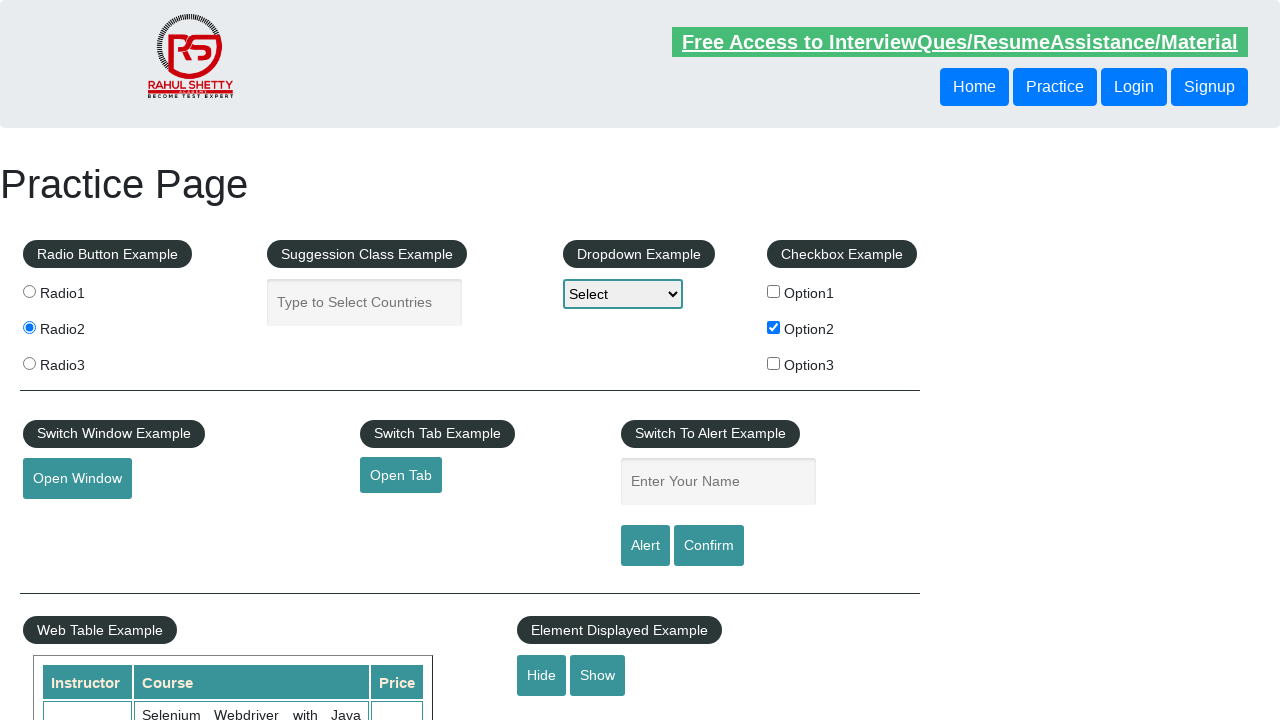

Verified text element is now hidden
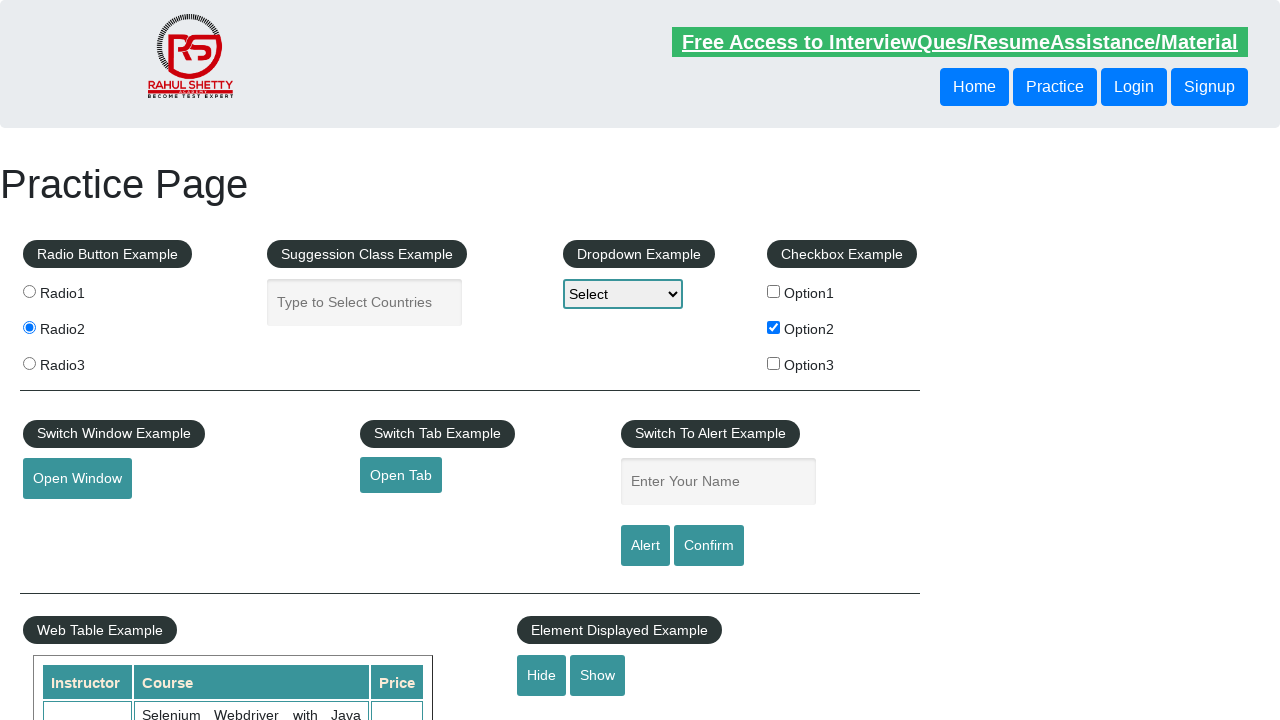

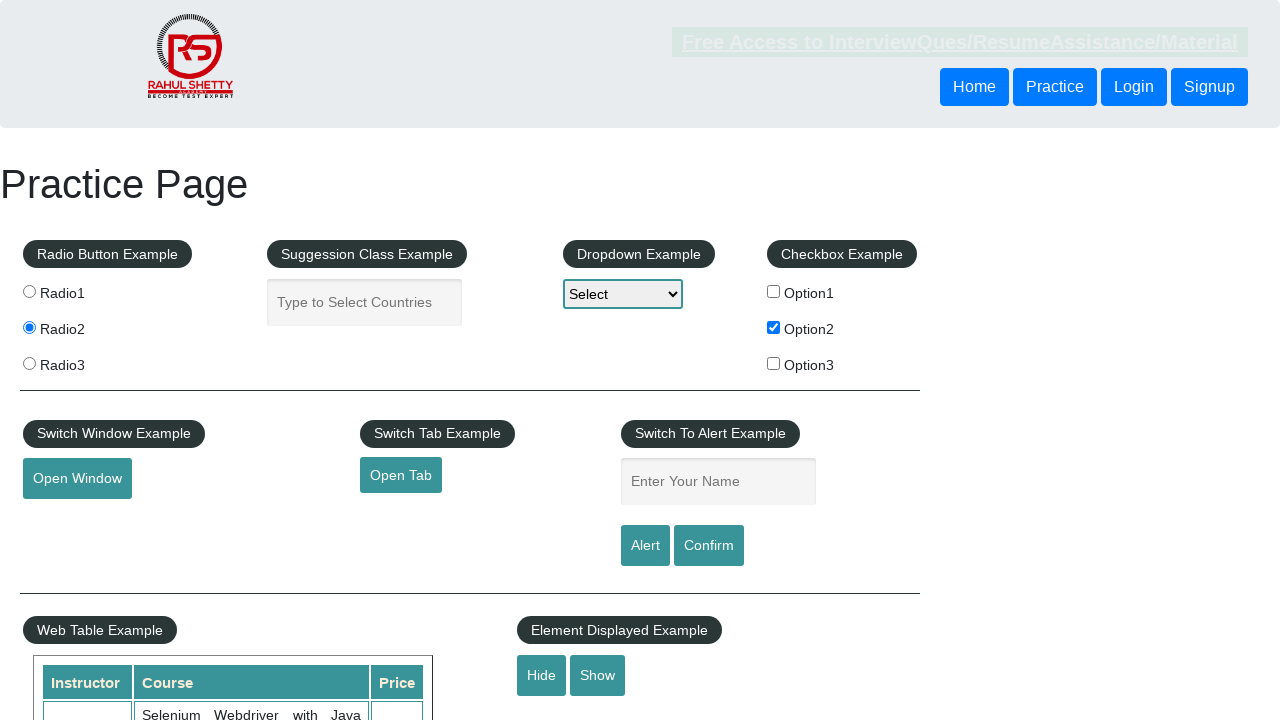